Tests text box handling on a demo site by verifying the name field is displayed and enabled, entering a name, and then clearing it

Starting URL: https://vinothqaacademy.com/demo-site/

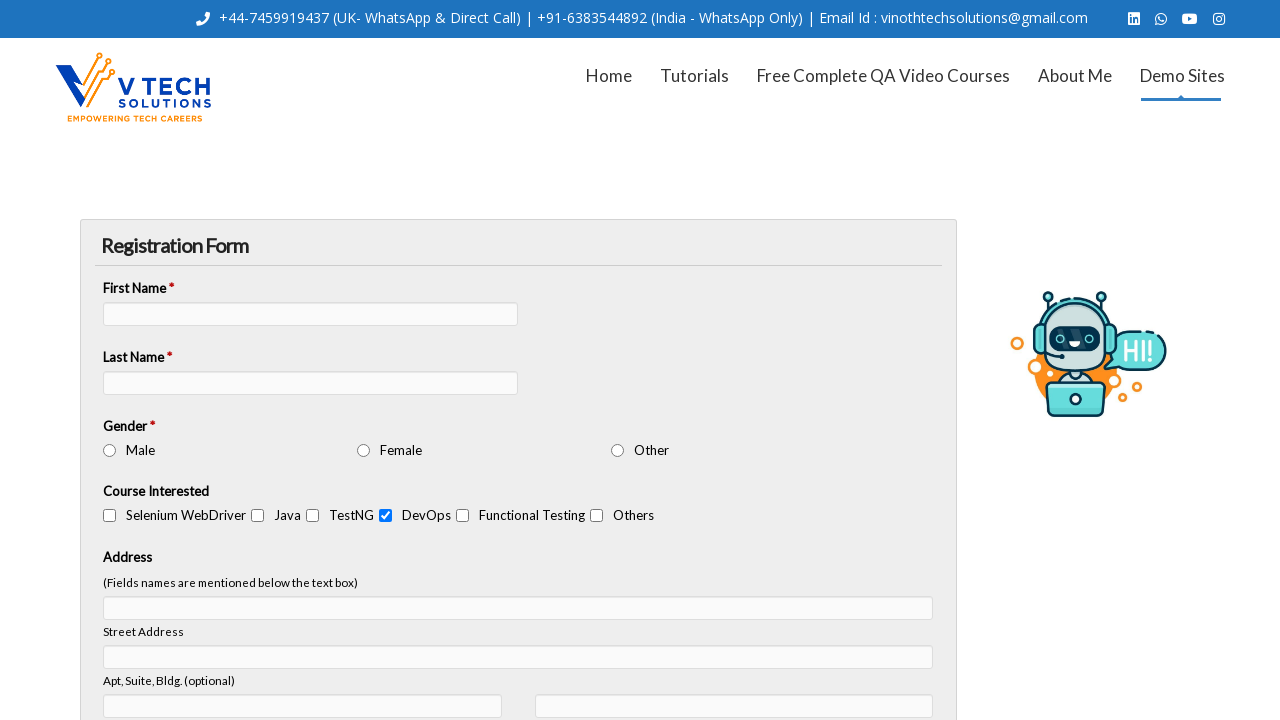

Full name field became visible
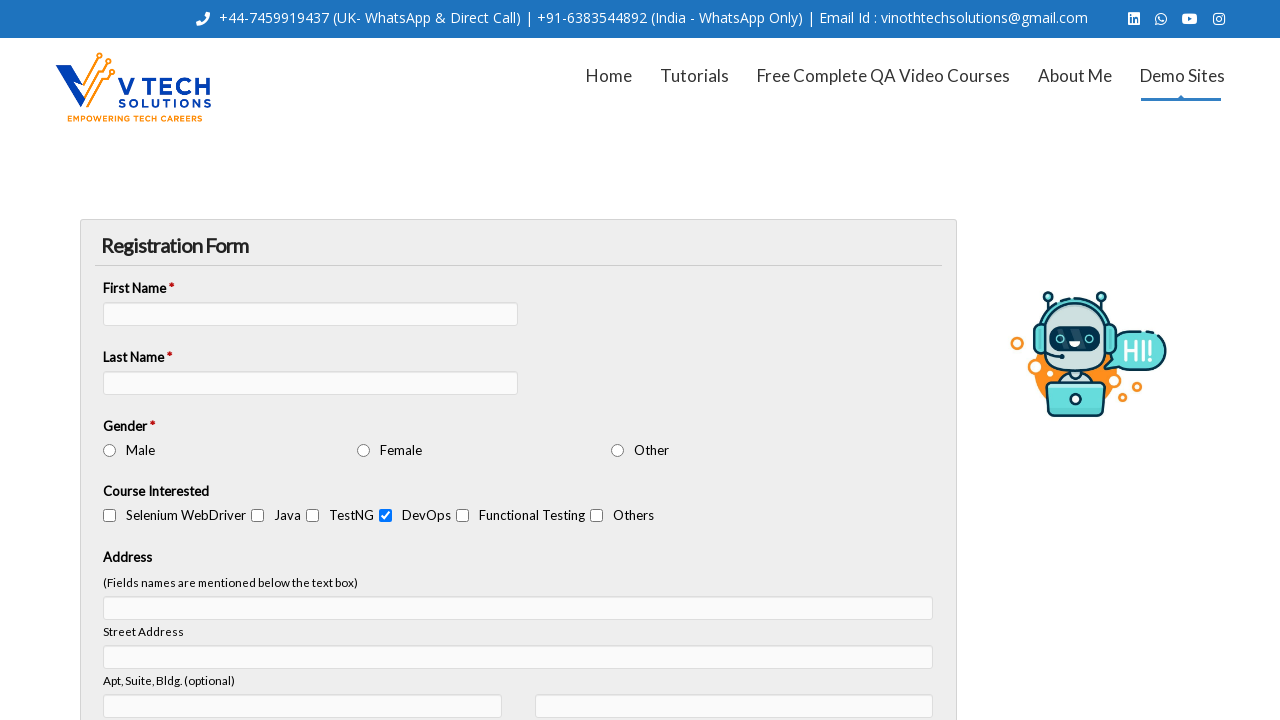

Verified full name field is visible and enabled
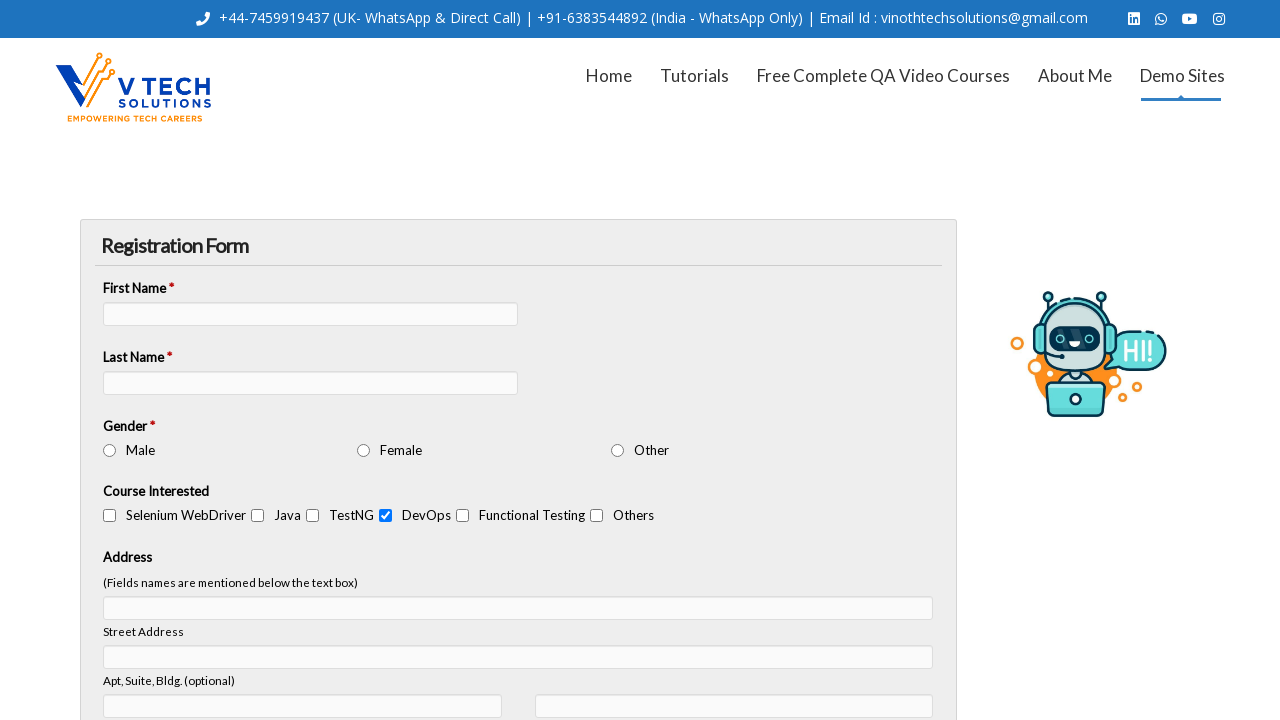

Entered 'Subhasmita' in the full name field on #vfb-5
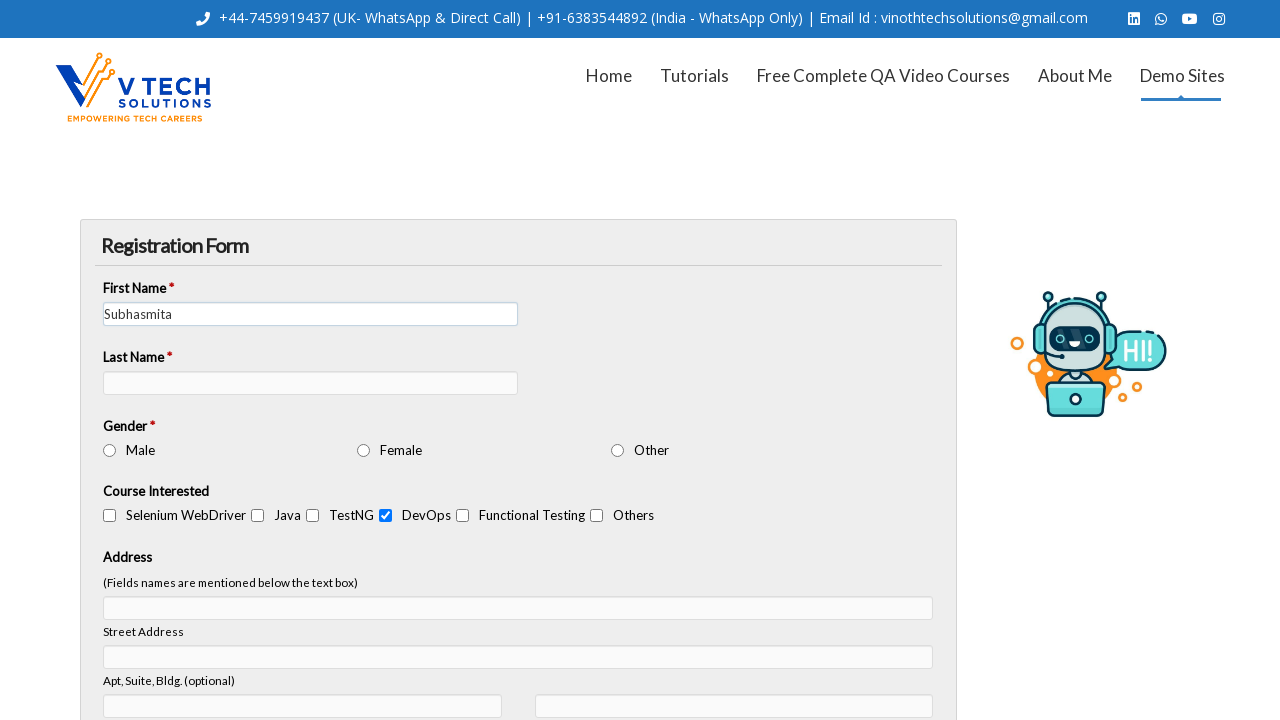

Waited 3 seconds after entering name
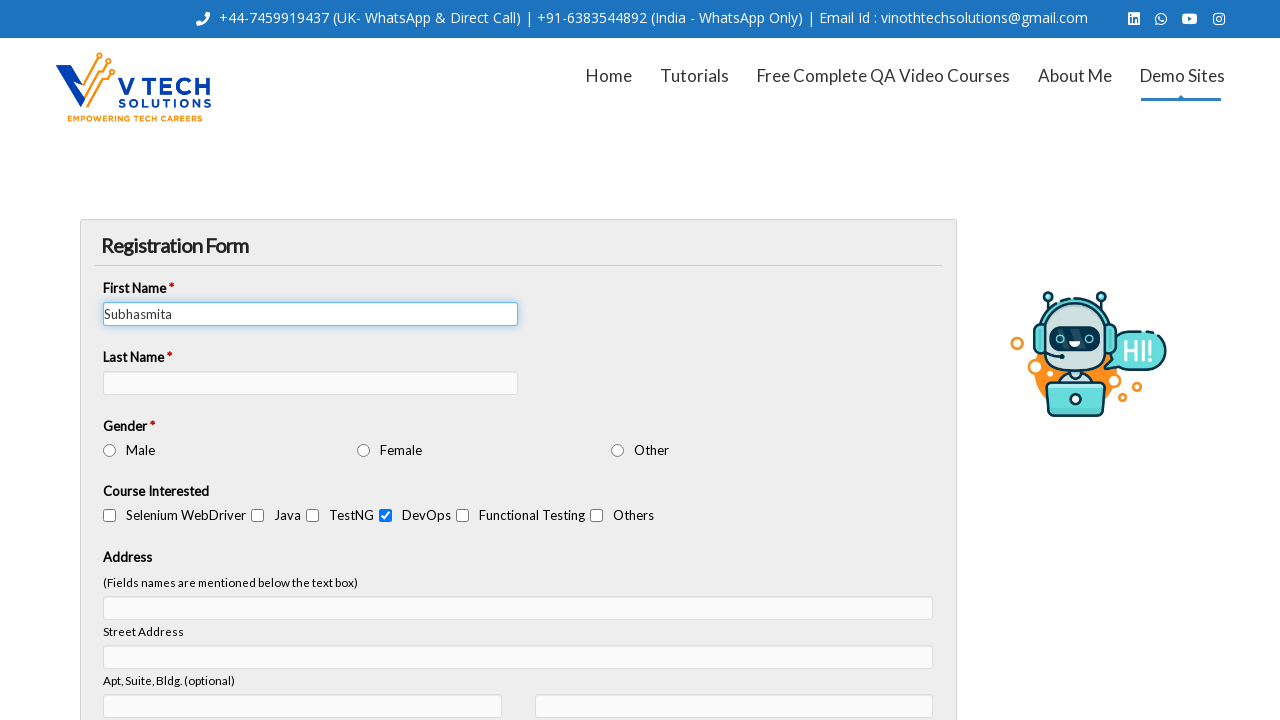

Cleared the full name field on #vfb-5
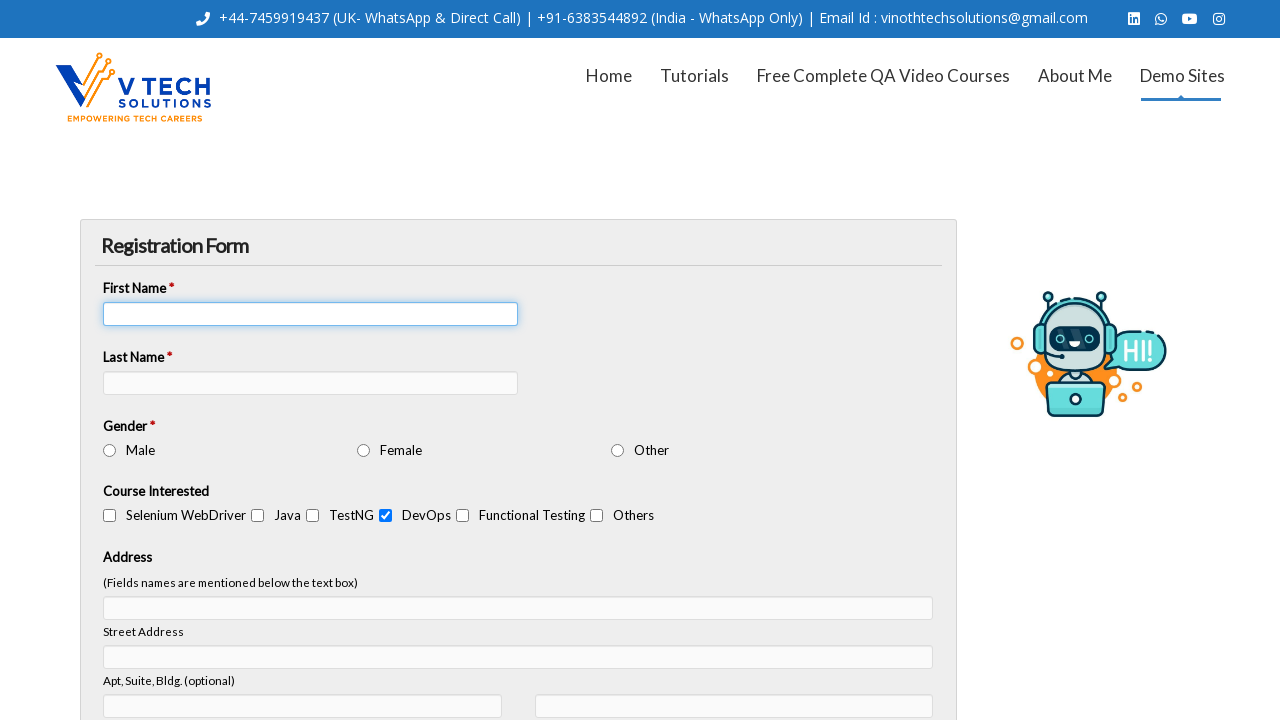

Waited 3 seconds after clearing the field
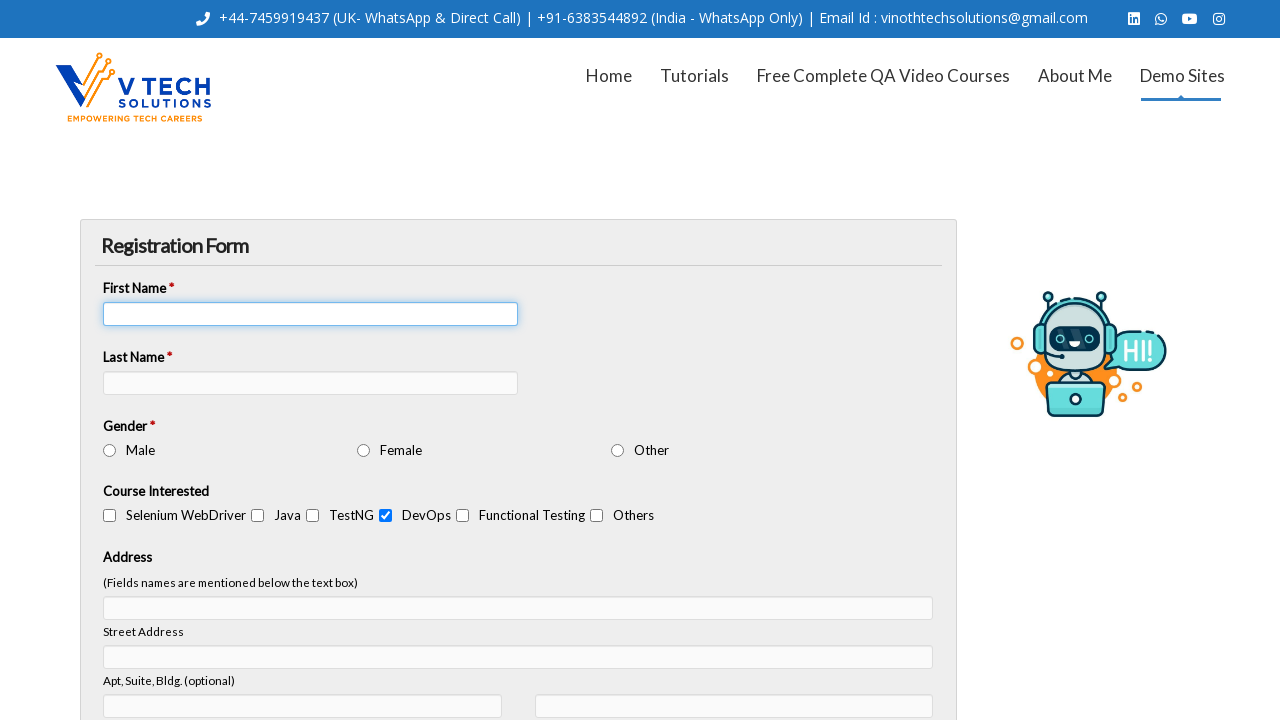

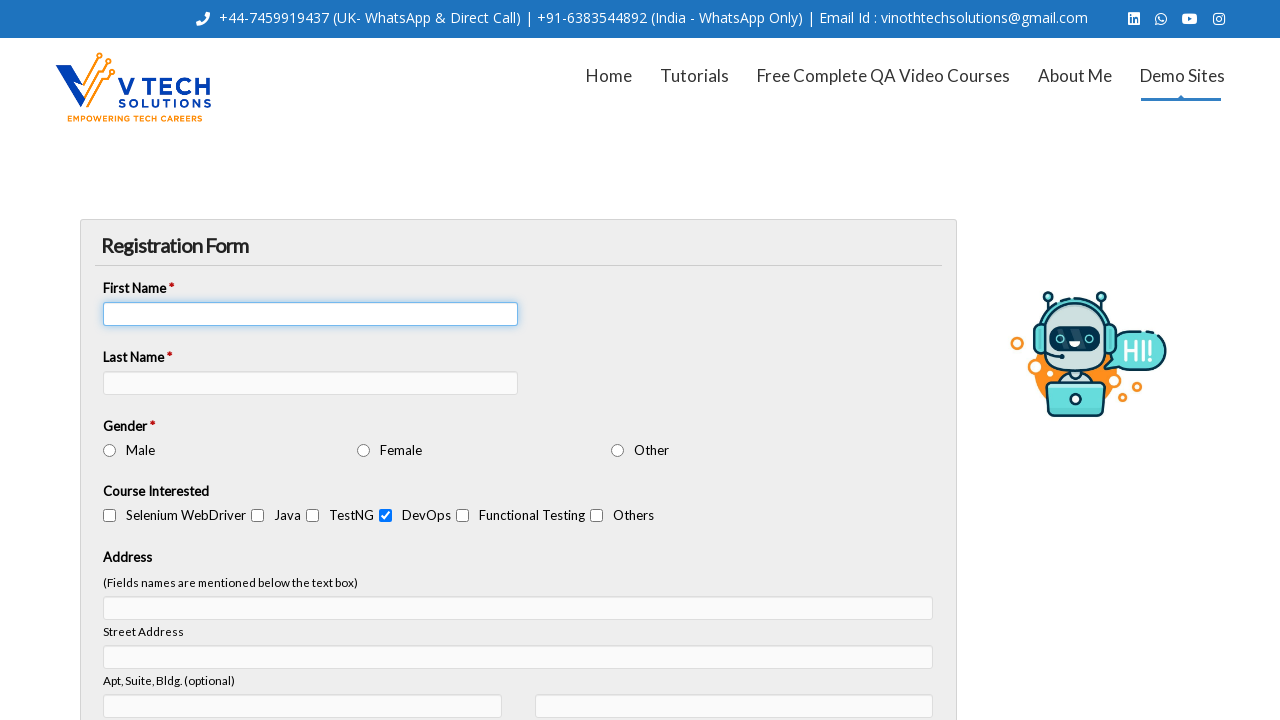